Tests form submission by extracting a value from an element's attribute, calculating a result using a mathematical formula, filling it into an answer field, selecting checkbox and radio options, and submitting the form.

Starting URL: http://suninjuly.github.io/get_attribute.html

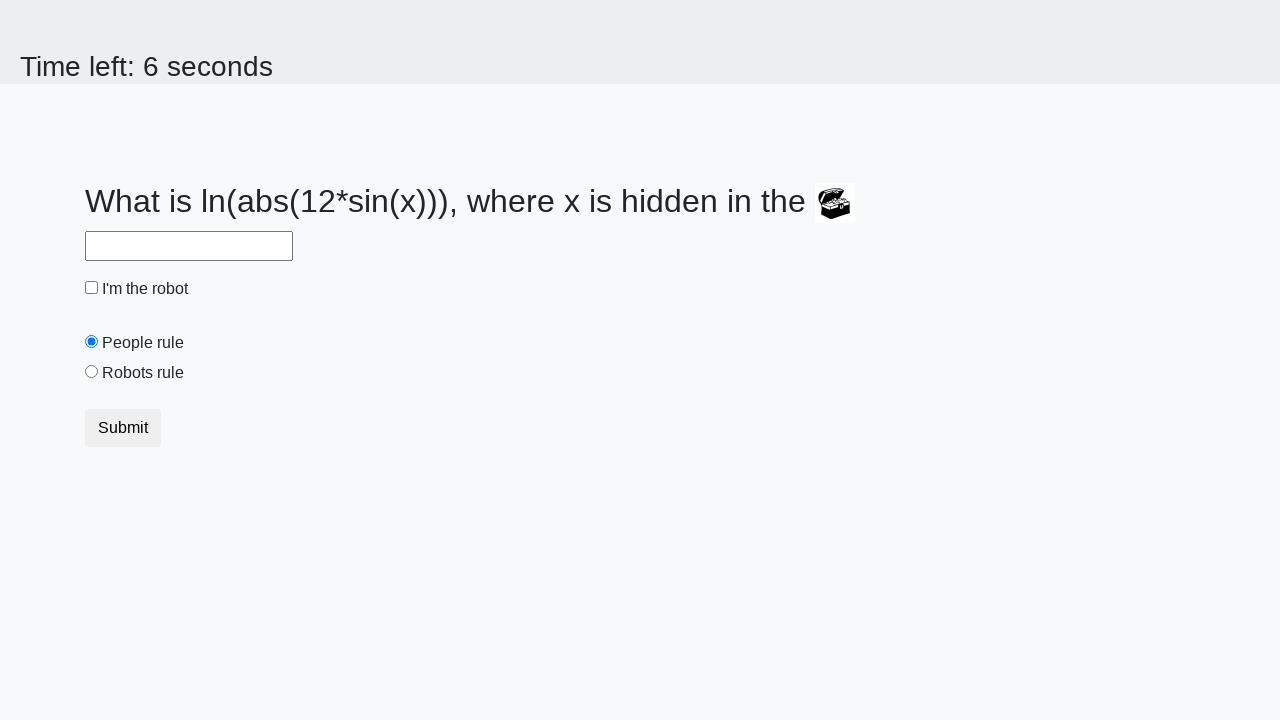

Extracted 'valuex' attribute from treasure element
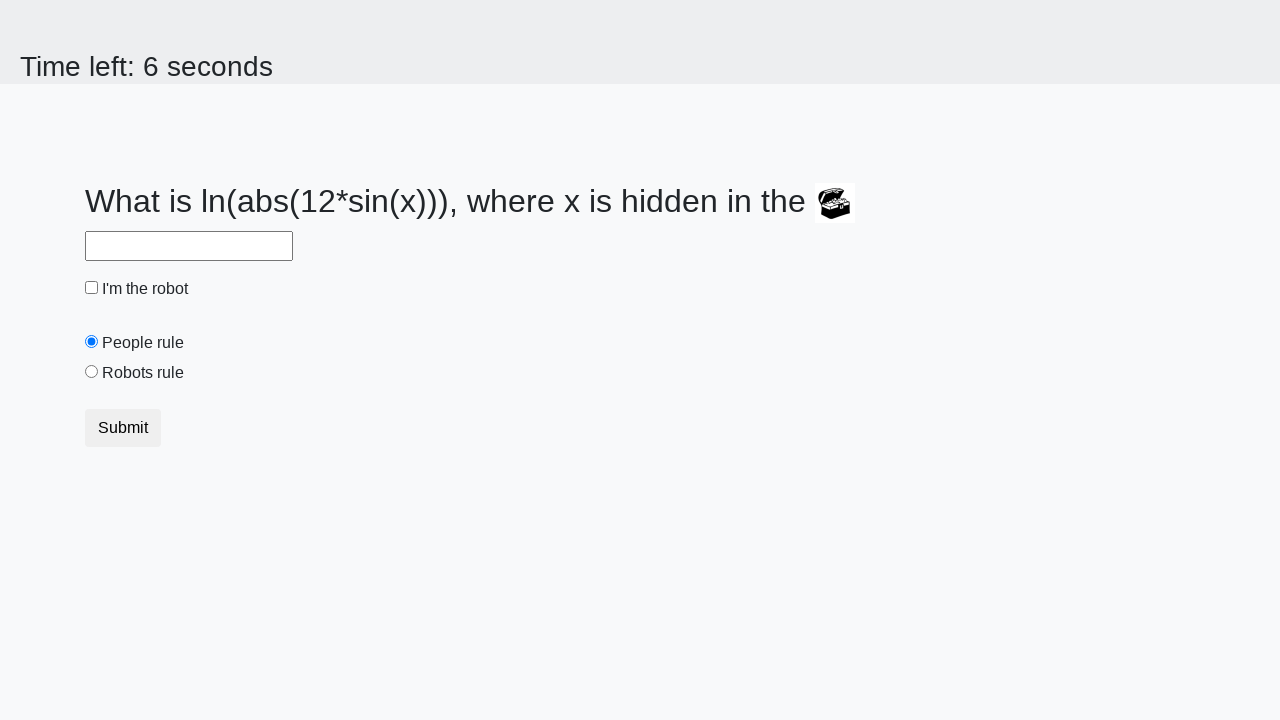

Calculated answer using mathematical formula: y = log(abs(12 * sin(342))) = 1.6177386035521395
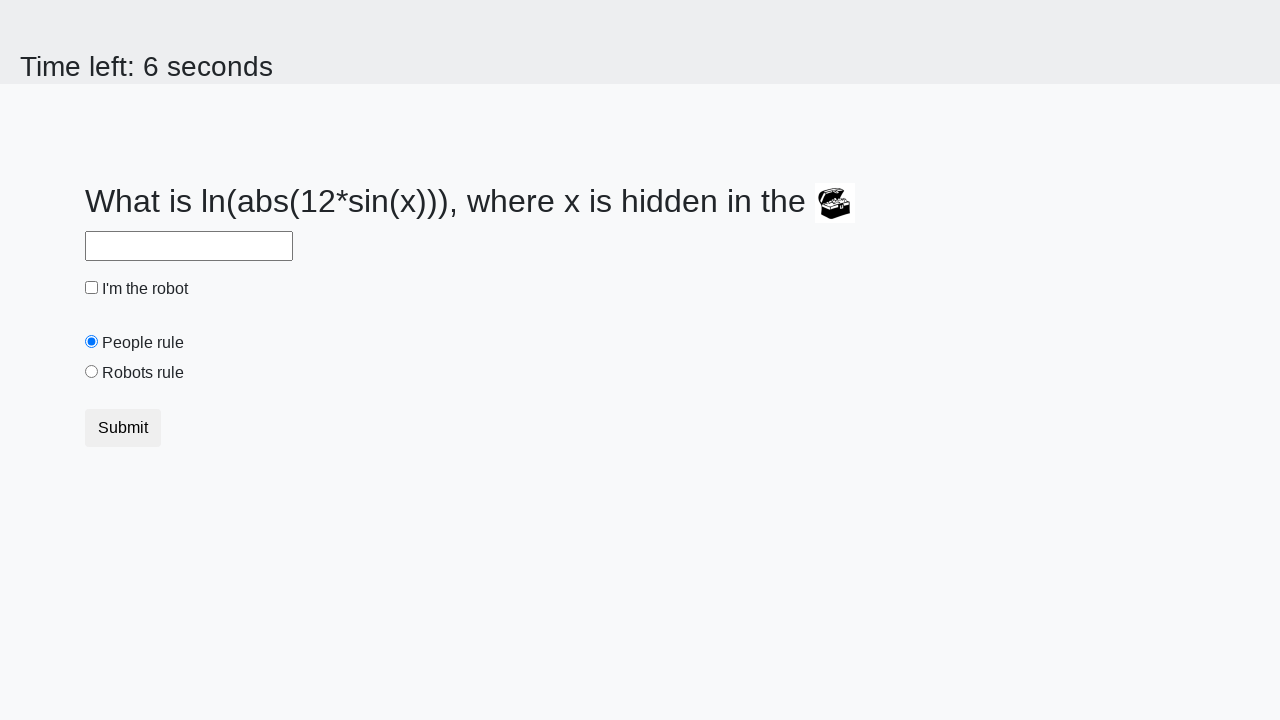

Filled answer field with calculated value: 1.6177386035521395 on #answer
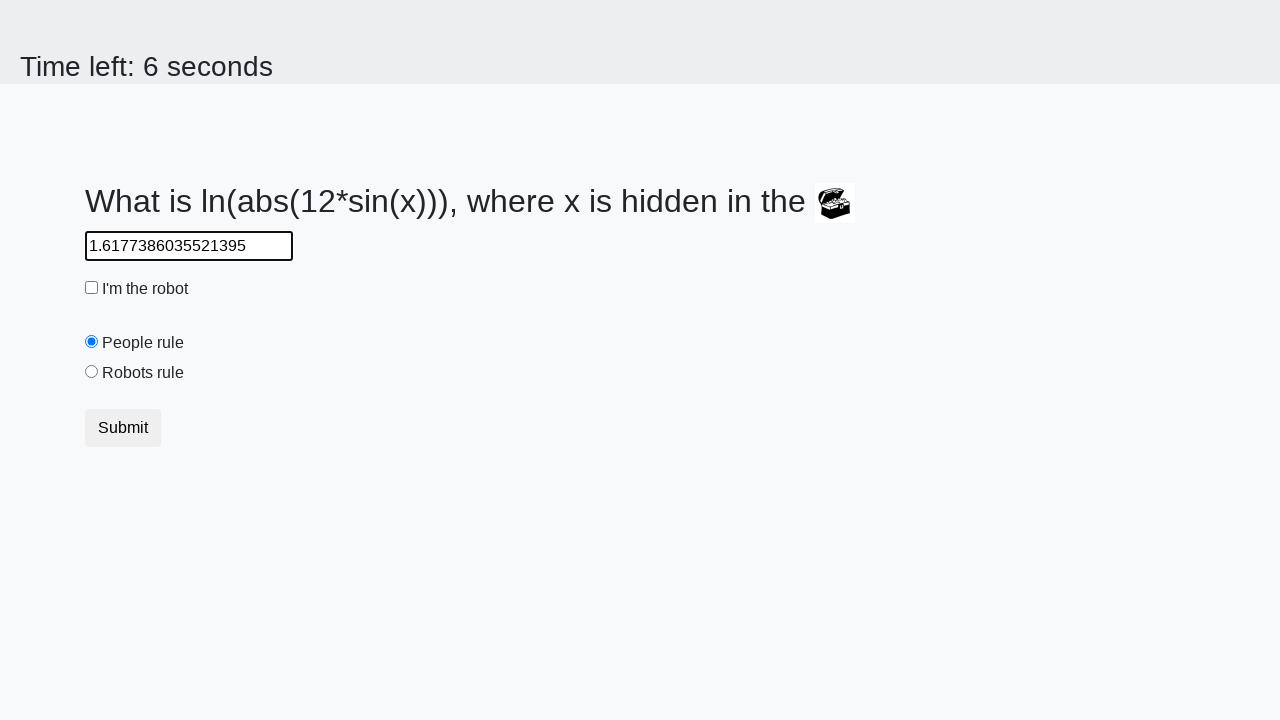

Clicked checkbox to select it at (92, 288) on input[type='checkbox']
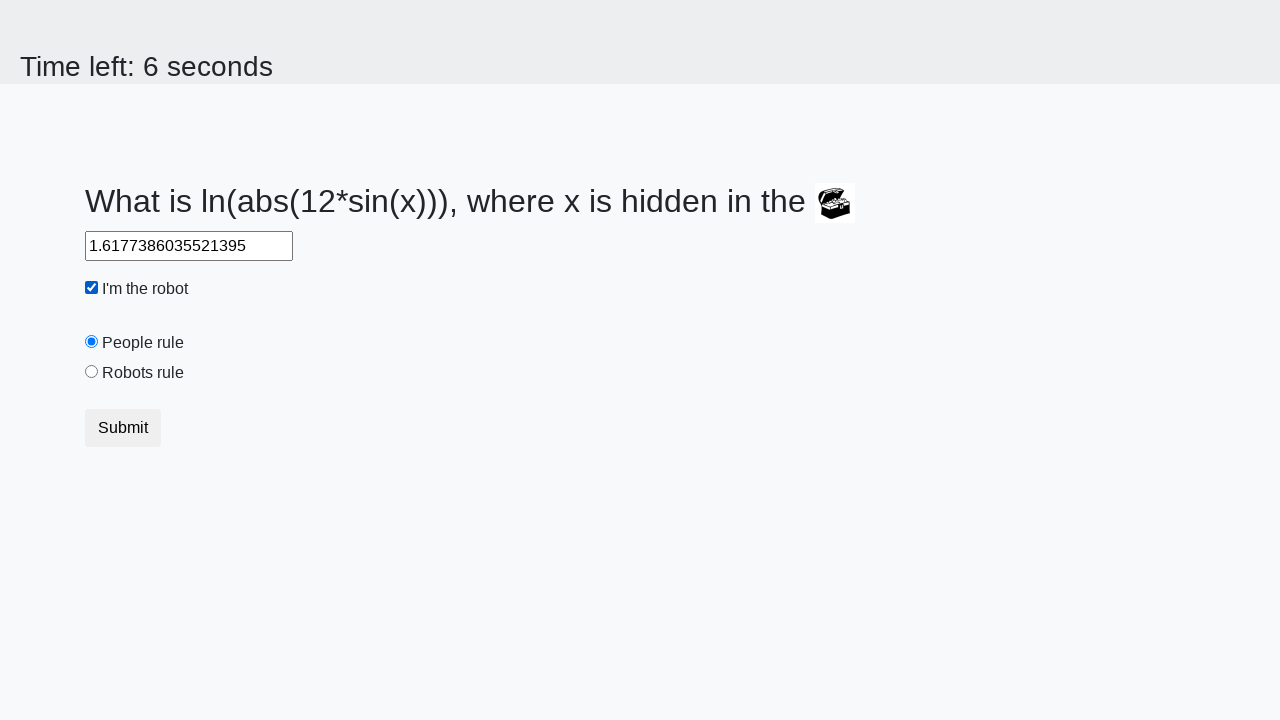

Selected 'robots' radio button option at (92, 372) on input[value='robots']
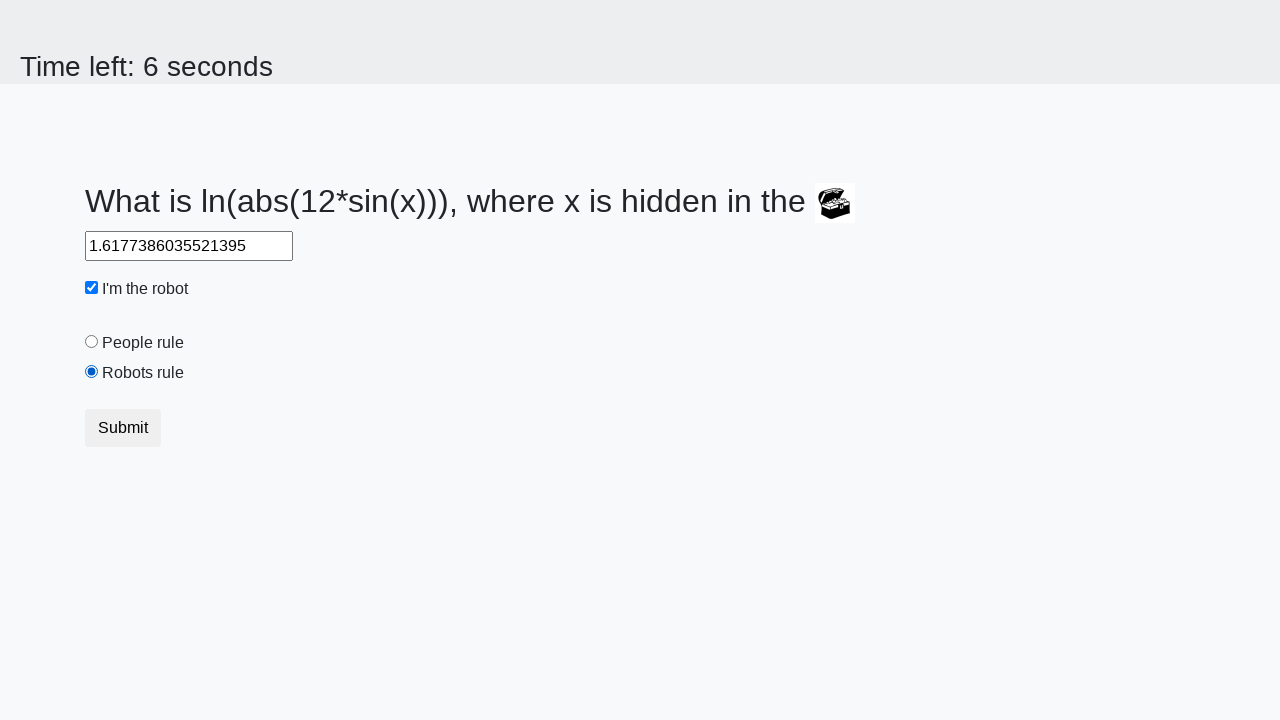

Clicked submit button to submit the form at (123, 428) on button[type='submit']
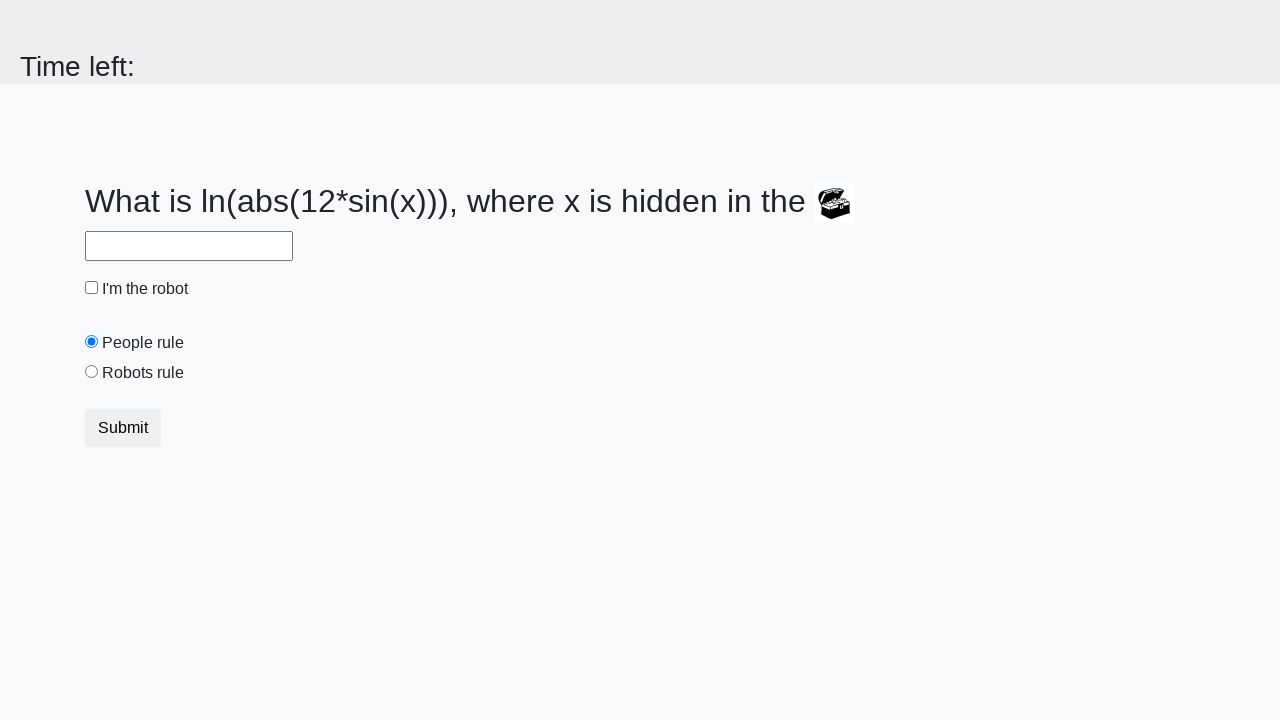

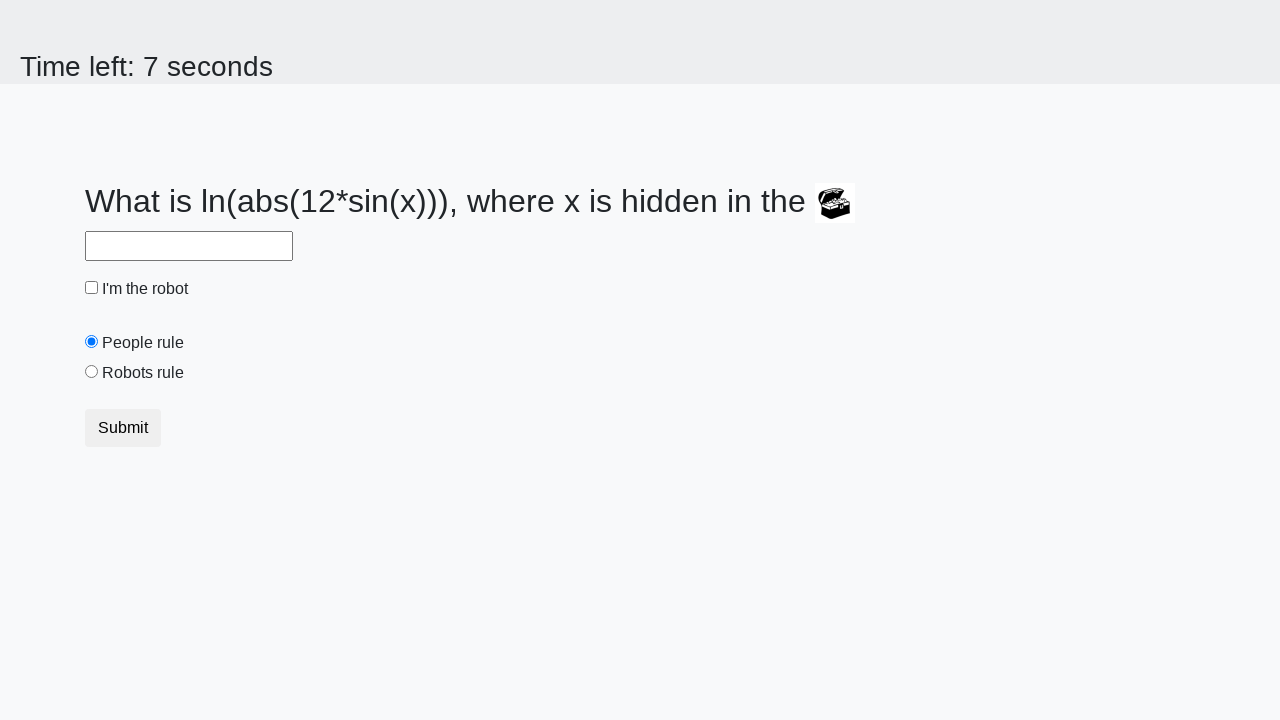